Tests filling out a practice registration form including name, email, gender selection, phone number, and date of birth selection using a date picker.

Starting URL: https://demoqa.com/automation-practice-form

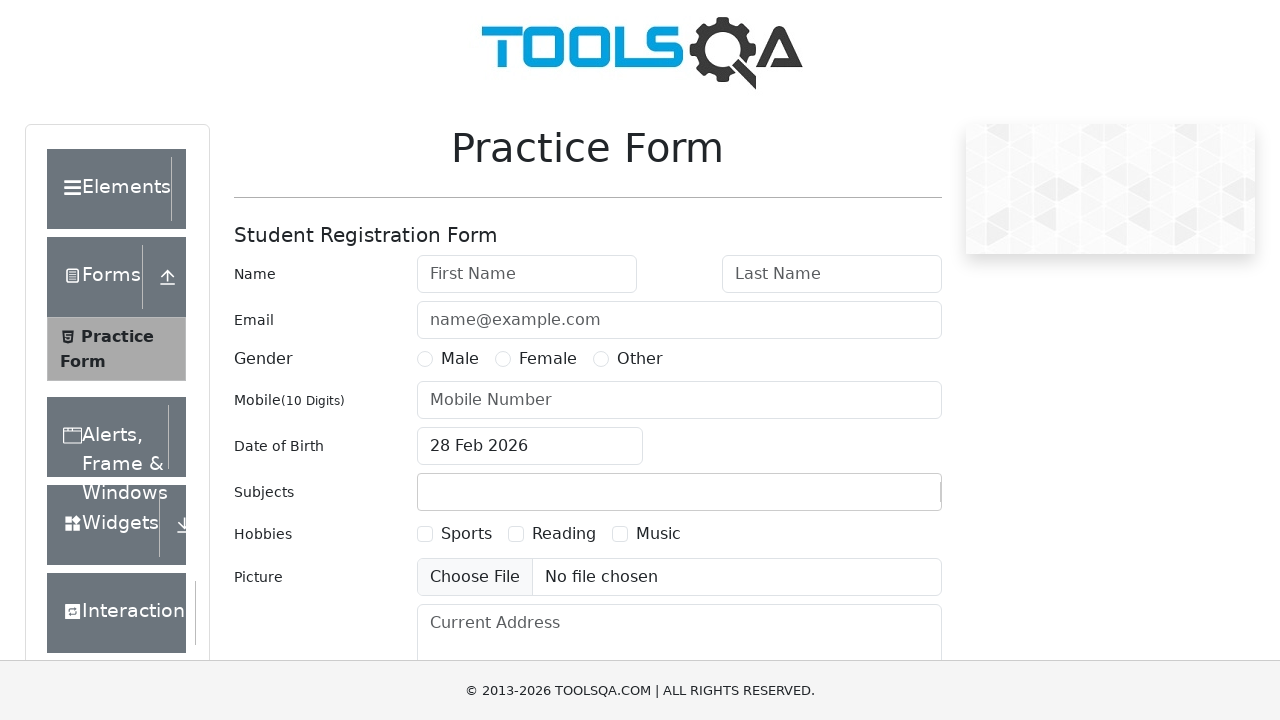

Filled first name field with 'Serg' on #firstName
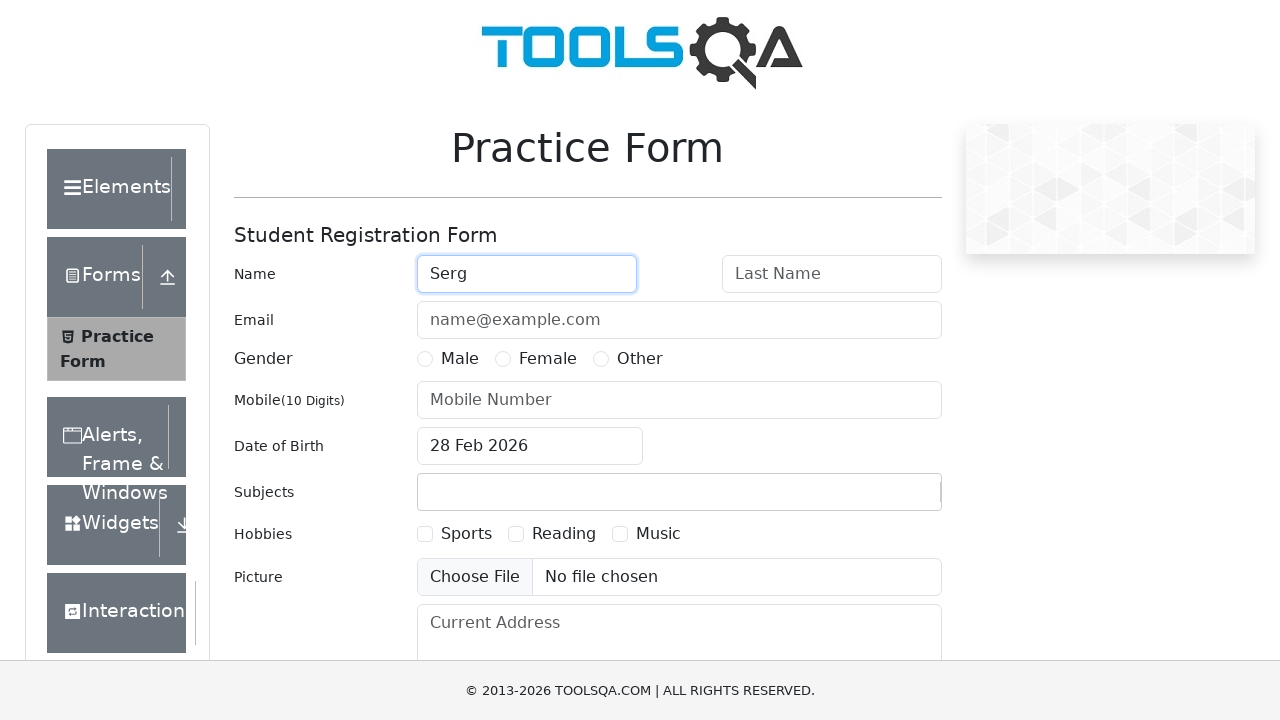

Filled last name field with 'erweFF' on #lastName
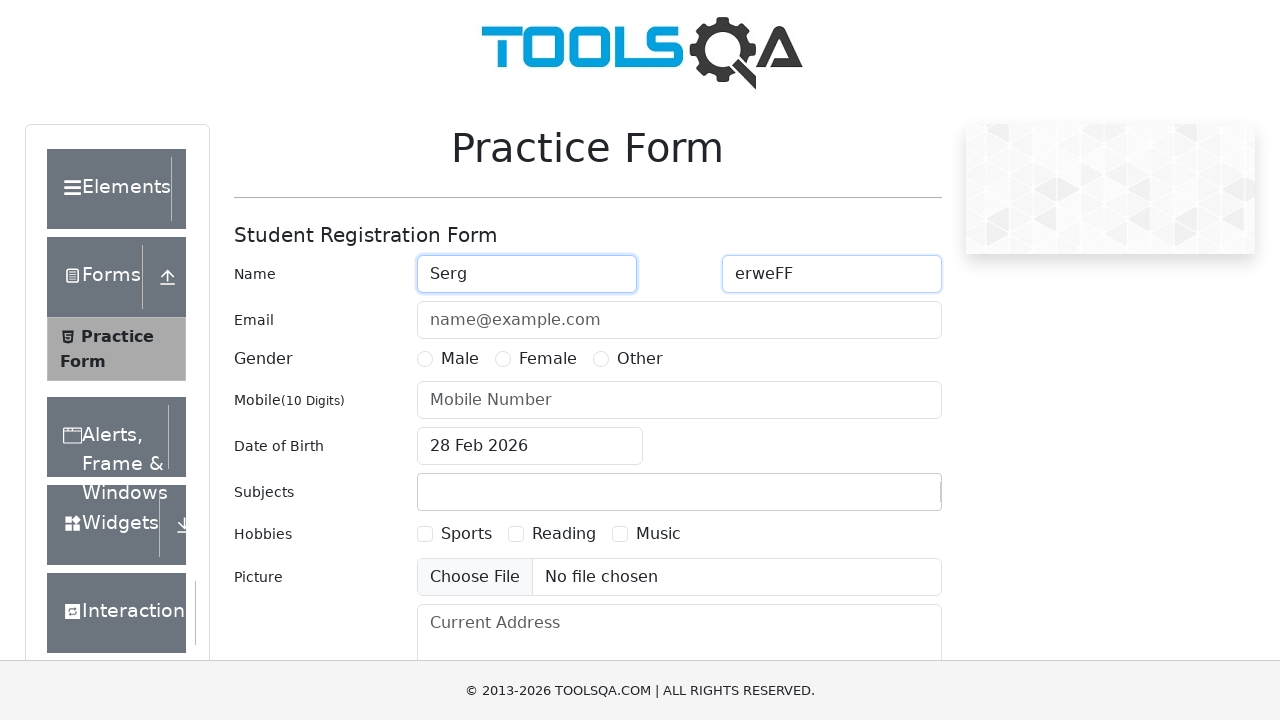

Filled email field with 'eFdd@aadasd.gg' on #userEmail
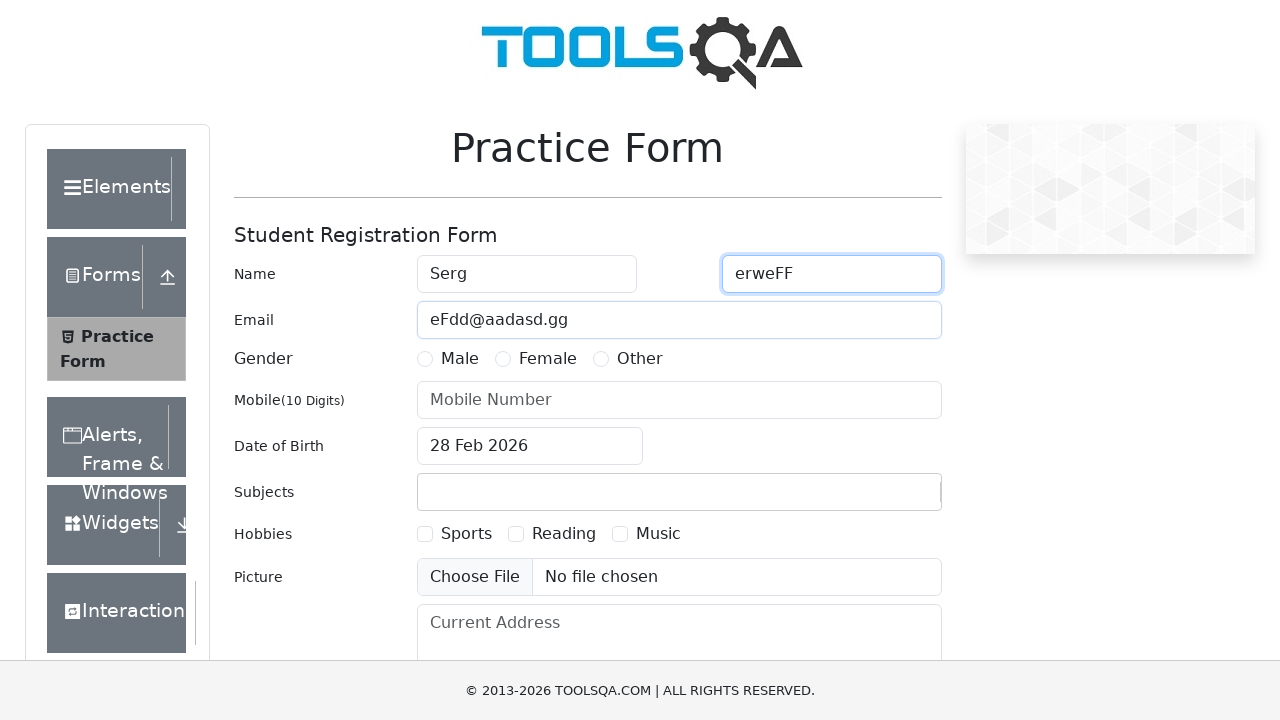

Selected Female gender option at (548, 359) on label[for='gender-radio-2']
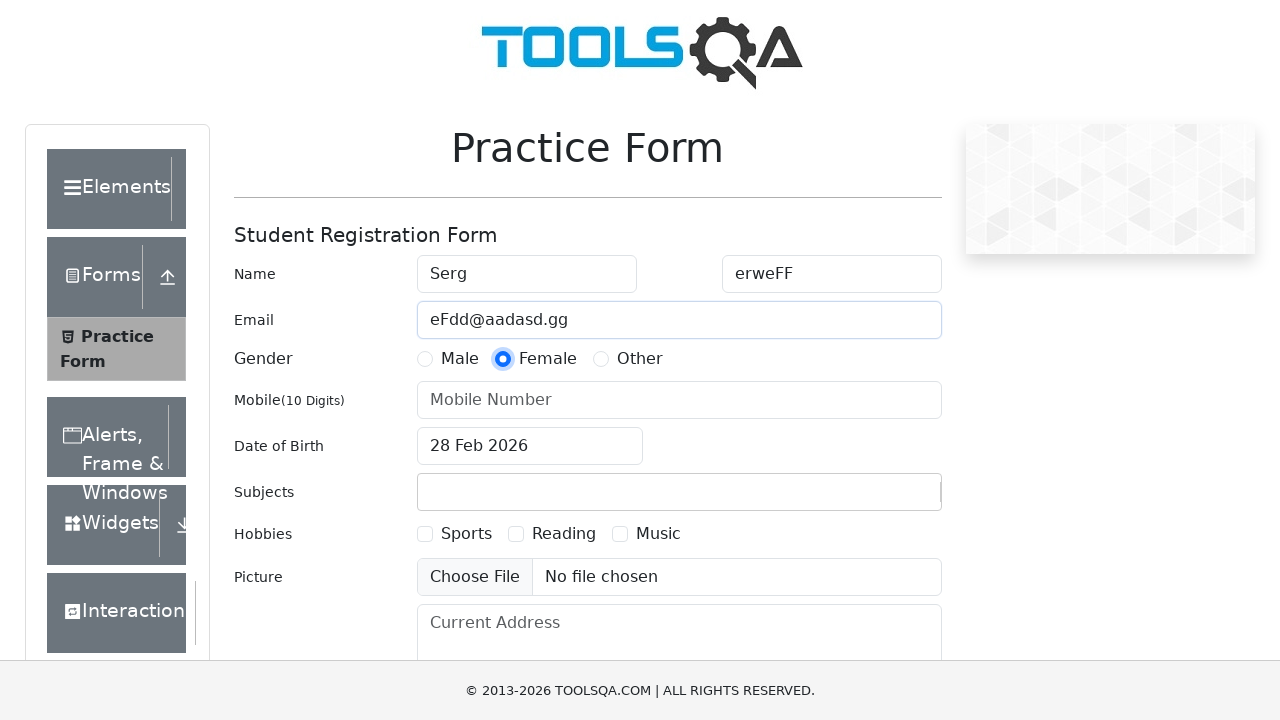

Filled phone number field with '9552231745' on #userNumber
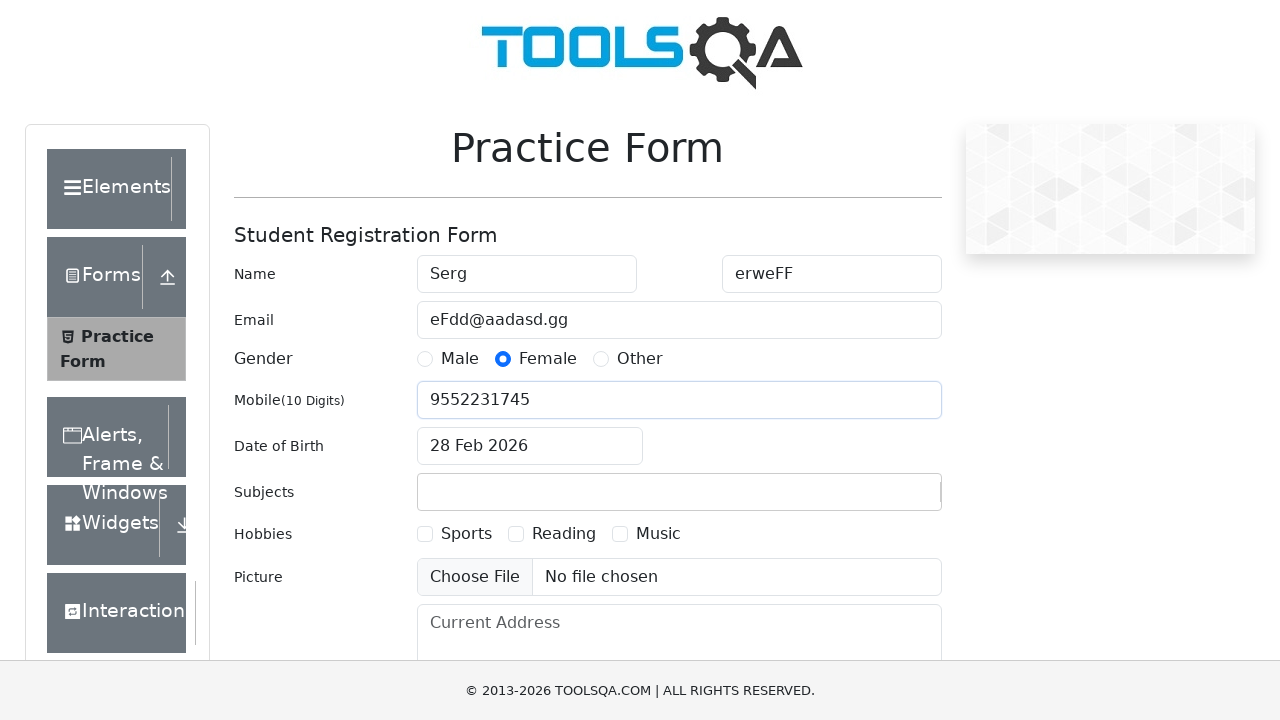

Opened date of birth picker at (530, 446) on #dateOfBirthInput
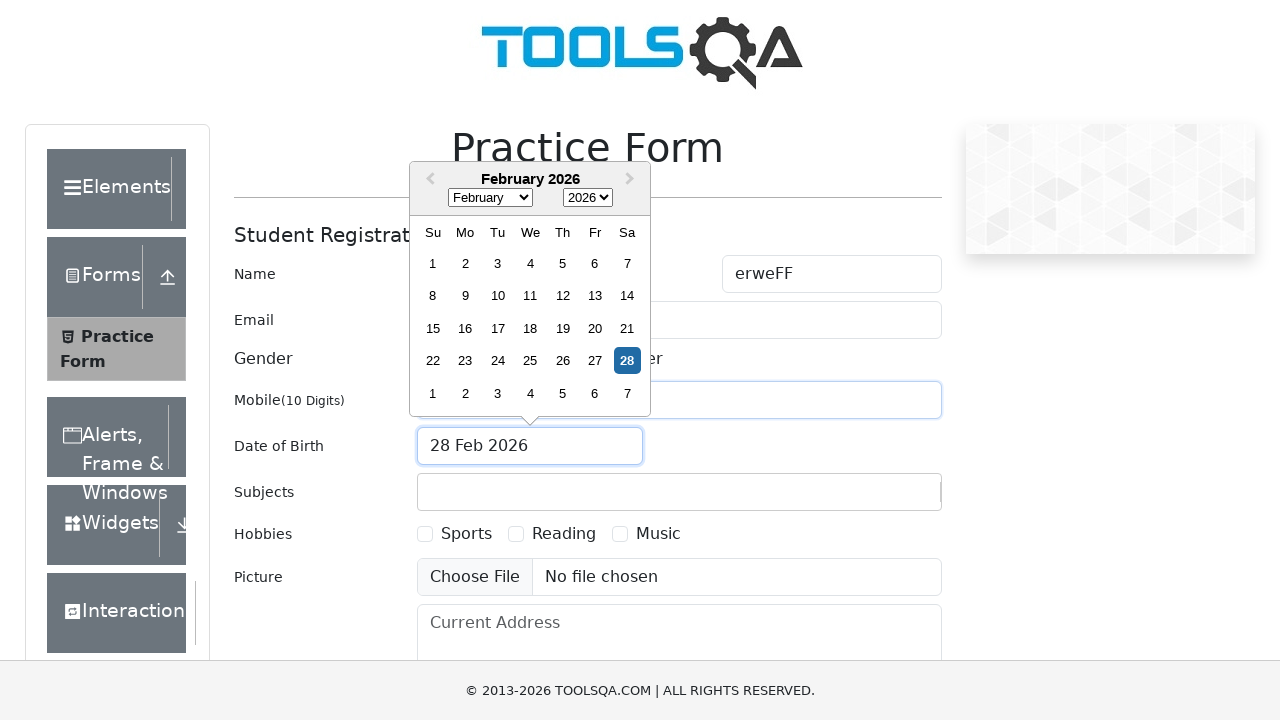

Selected May from month dropdown on .react-datepicker__month-select
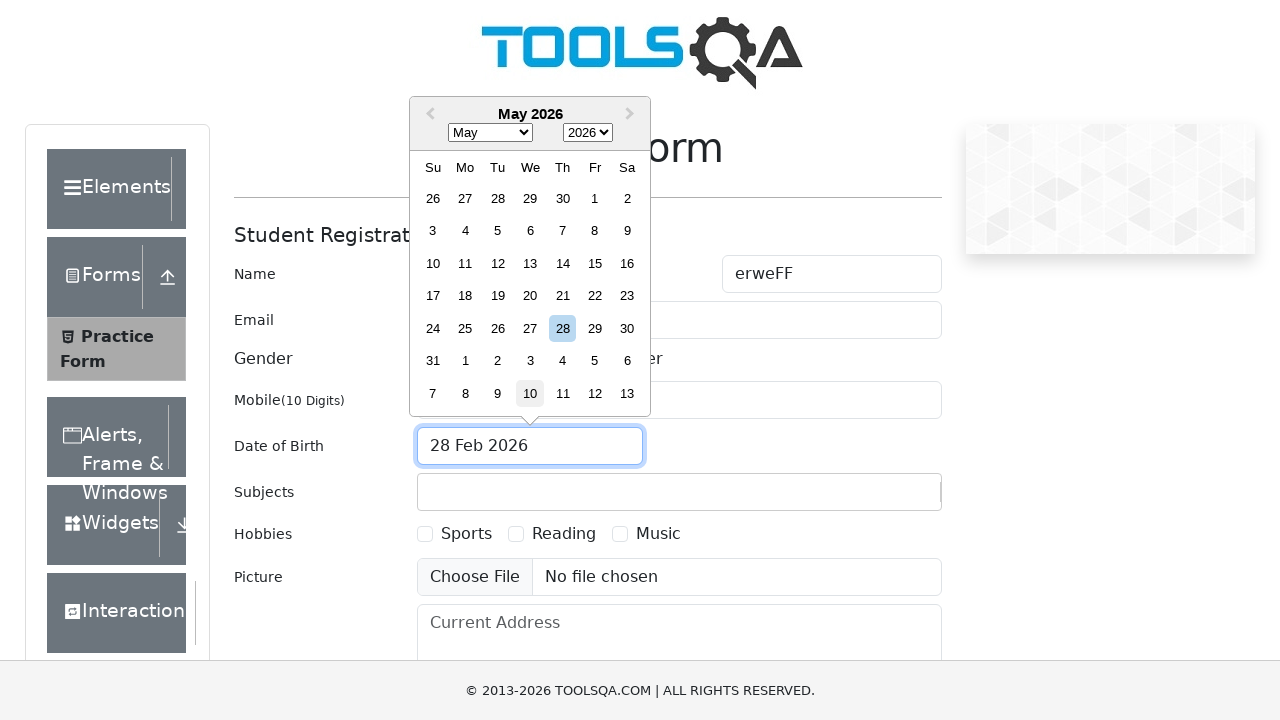

Selected 1999 from year dropdown on .react-datepicker__year-select
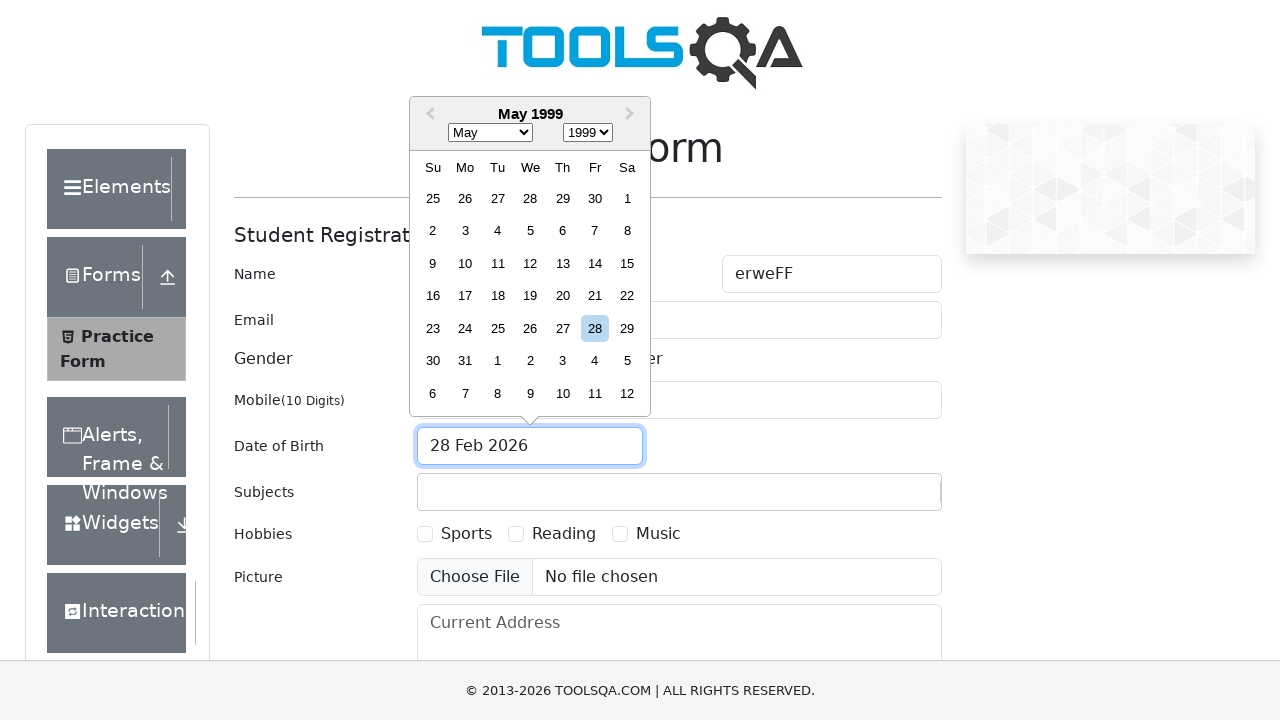

Selected a day from the 3rd week in the calendar at (433, 263) on .react-datepicker__week:nth-child(3) .react-datepicker__day
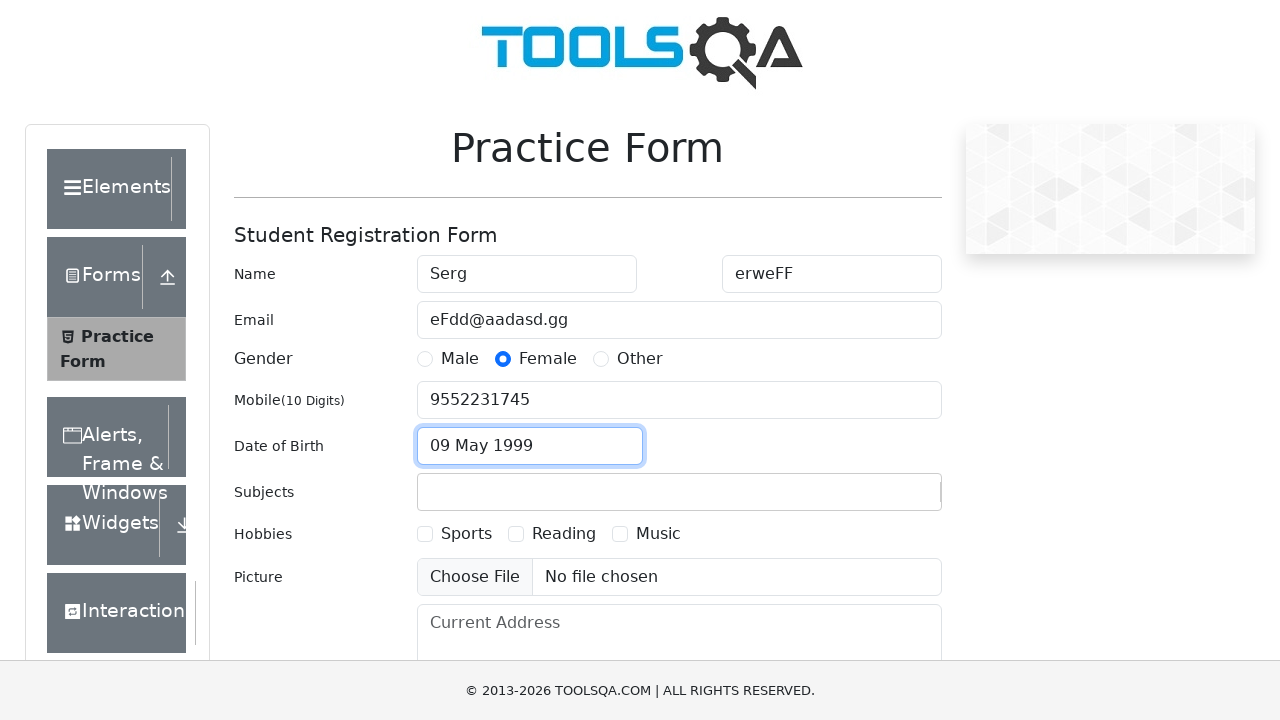

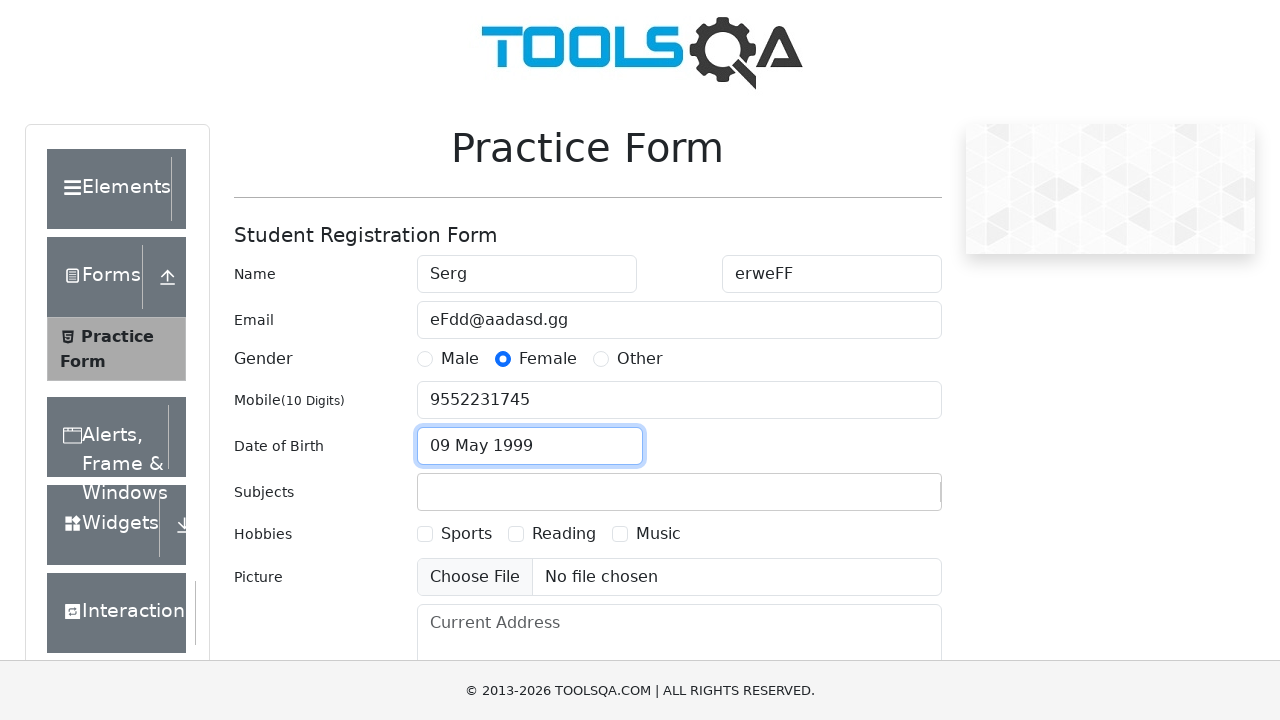